Tests iframe interaction and alert handling on W3Schools Try It editor by switching to an iframe, clicking a button to trigger an alert, and accepting it

Starting URL: https://www.w3schools.com/jsref/tryit.asp?filename=tryjsref_alert

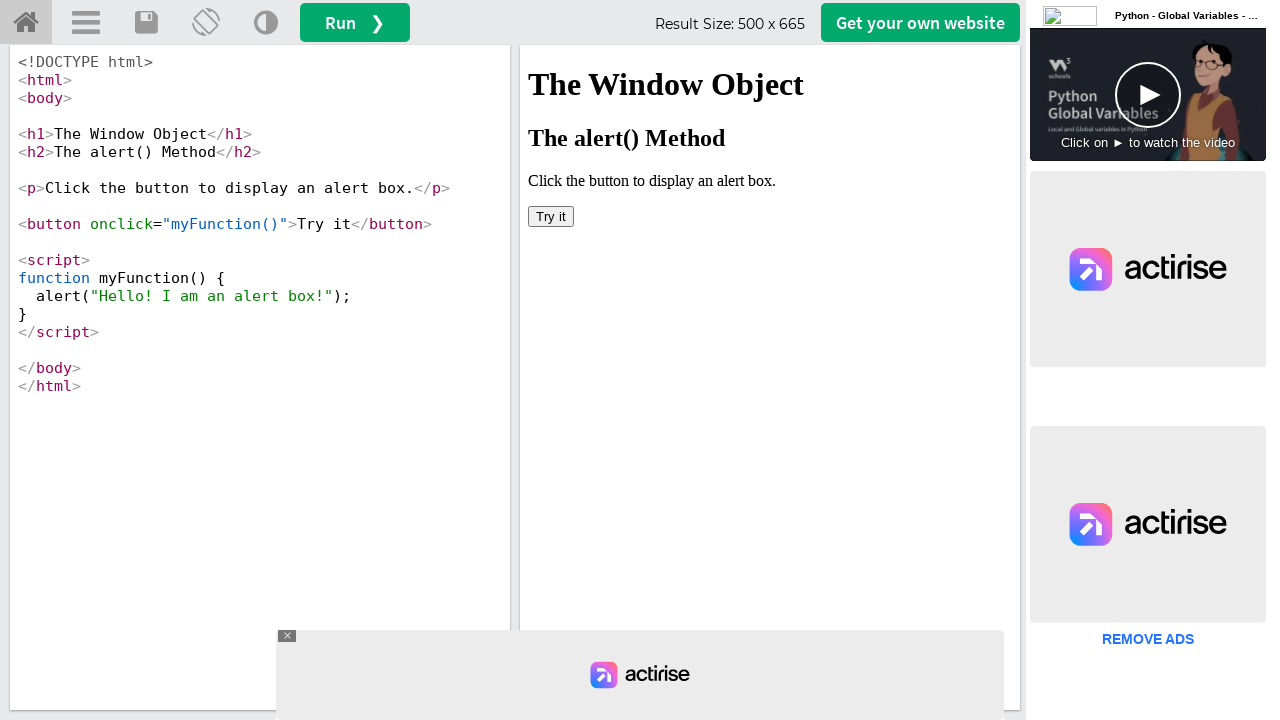

Located iframe with ID 'iframeResult'
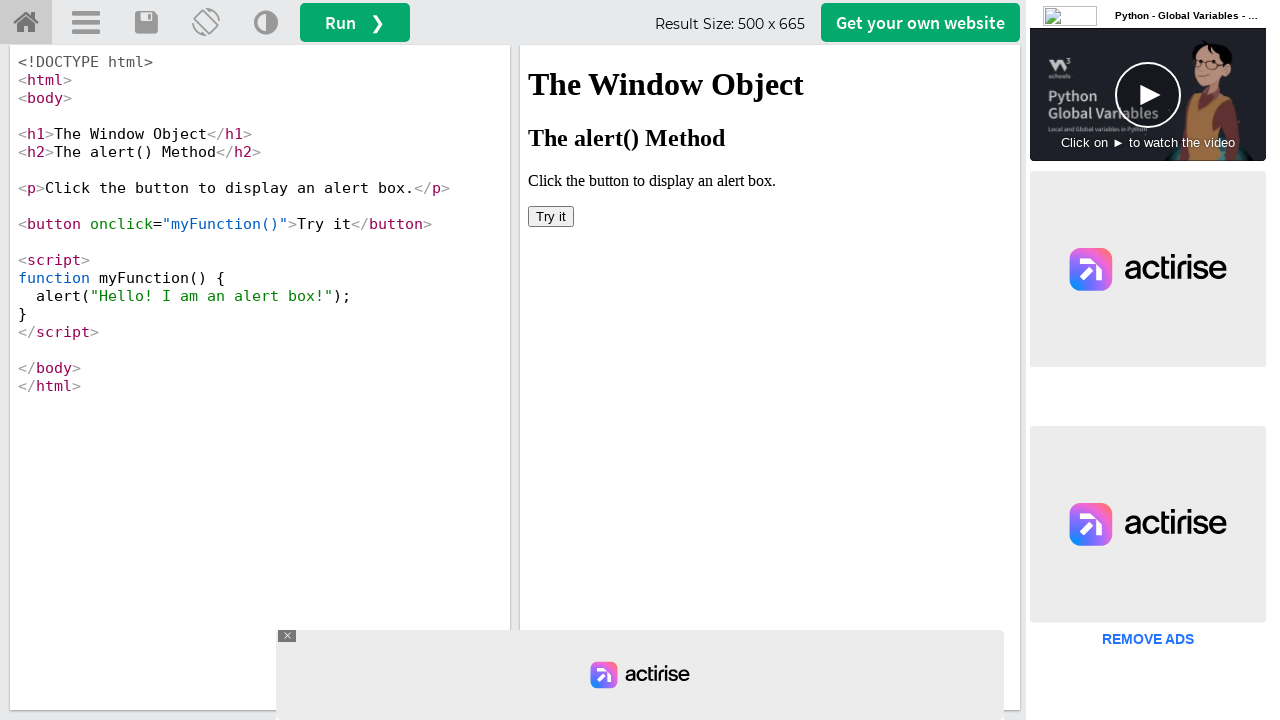

Clicked button inside iframe to trigger alert dialog at (551, 216) on #iframeResult >> internal:control=enter-frame >> xpath=/html/body/button
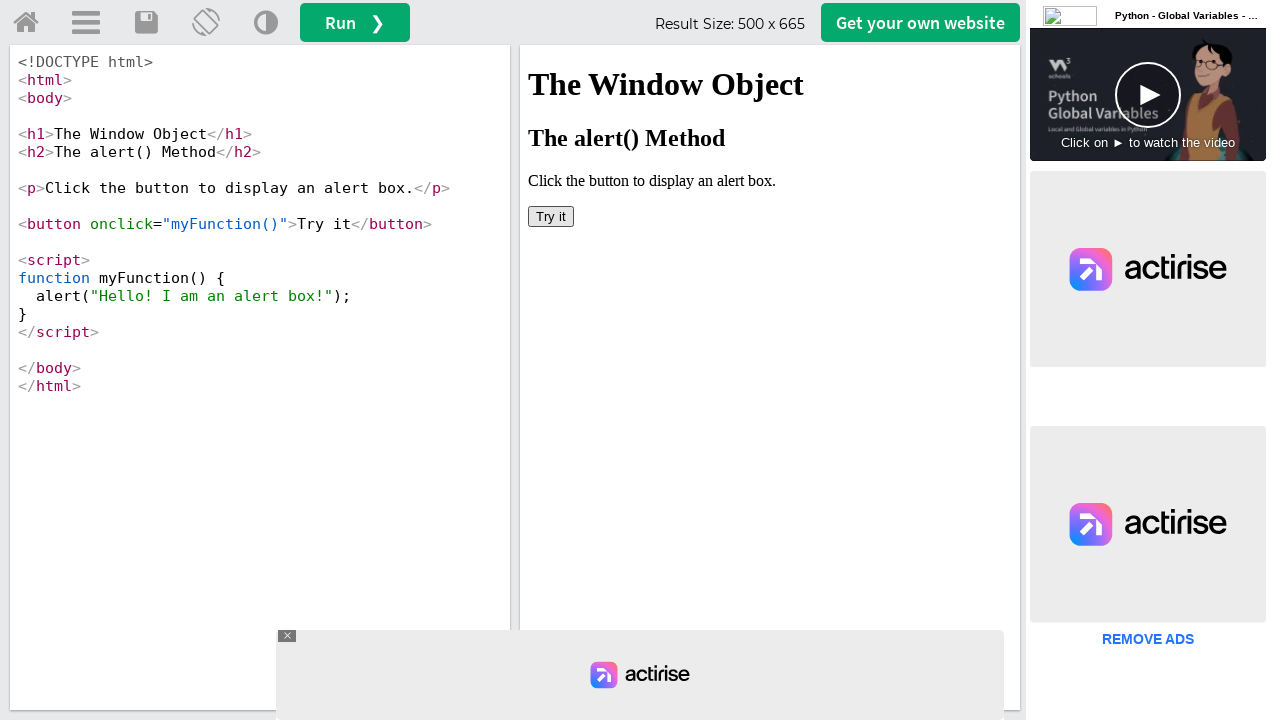

Set up dialog handler to accept alert
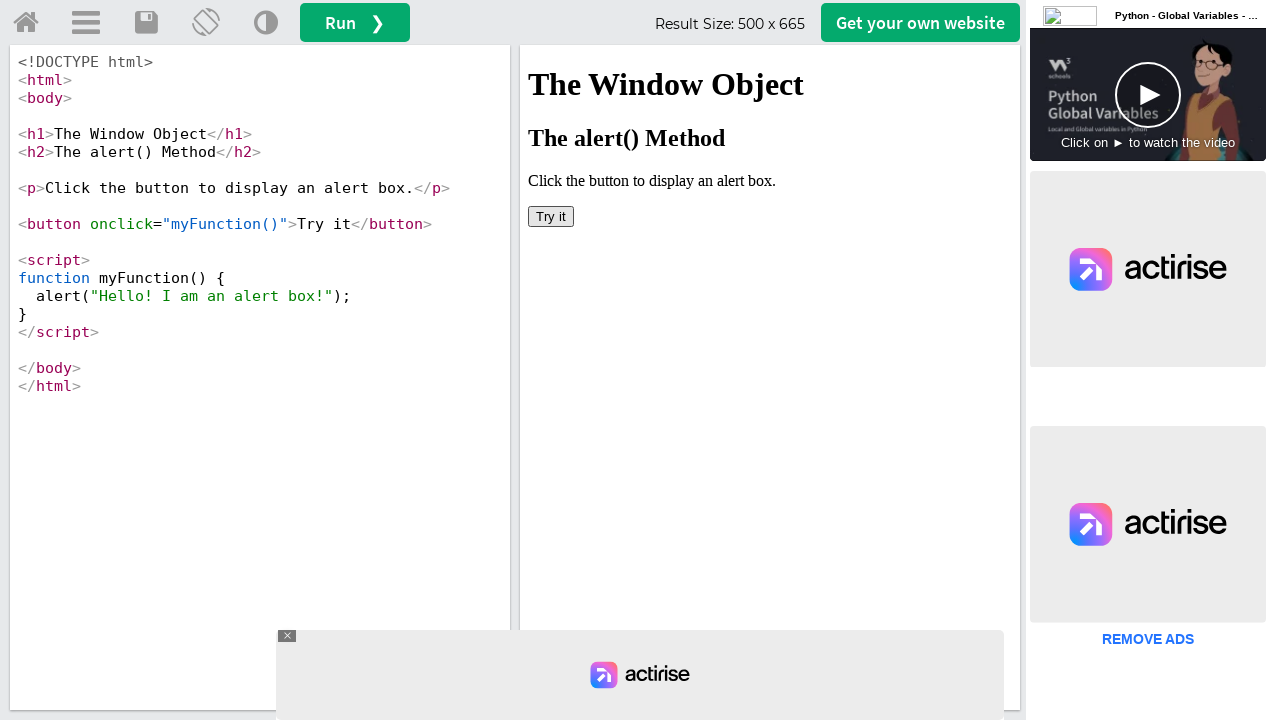

Retrieved page title: 'W3Schools Tryit Editor'
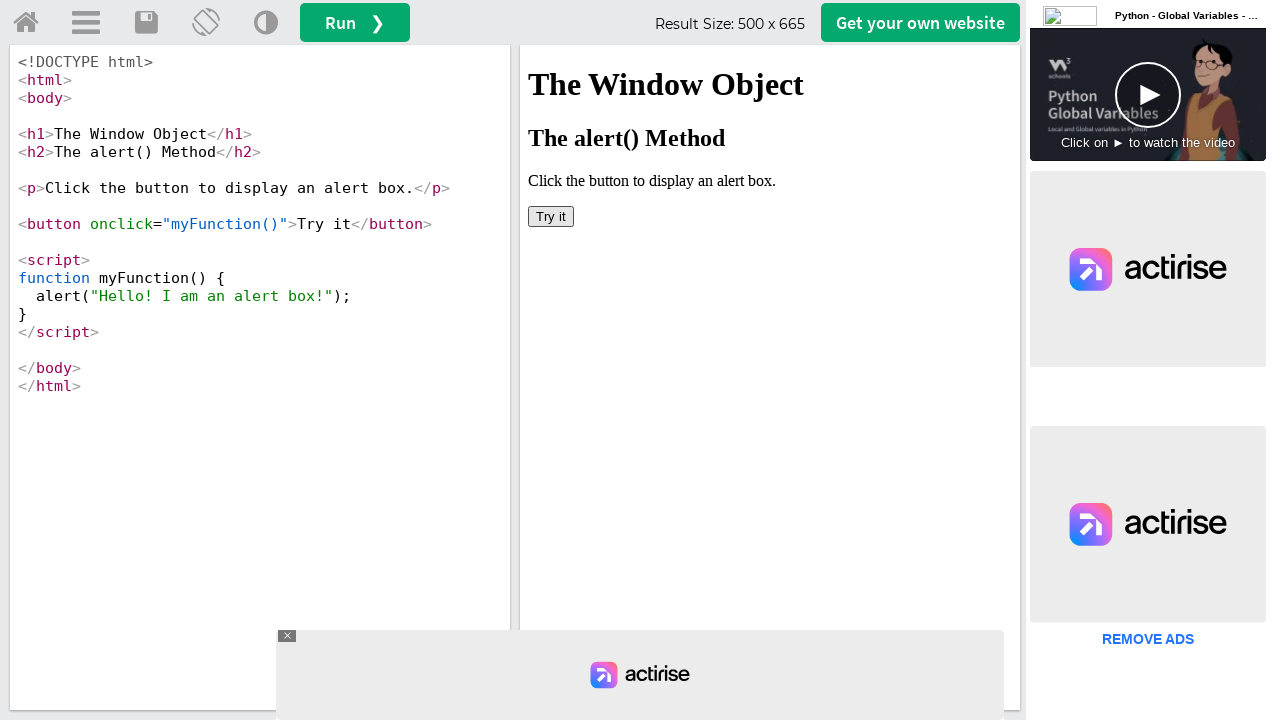

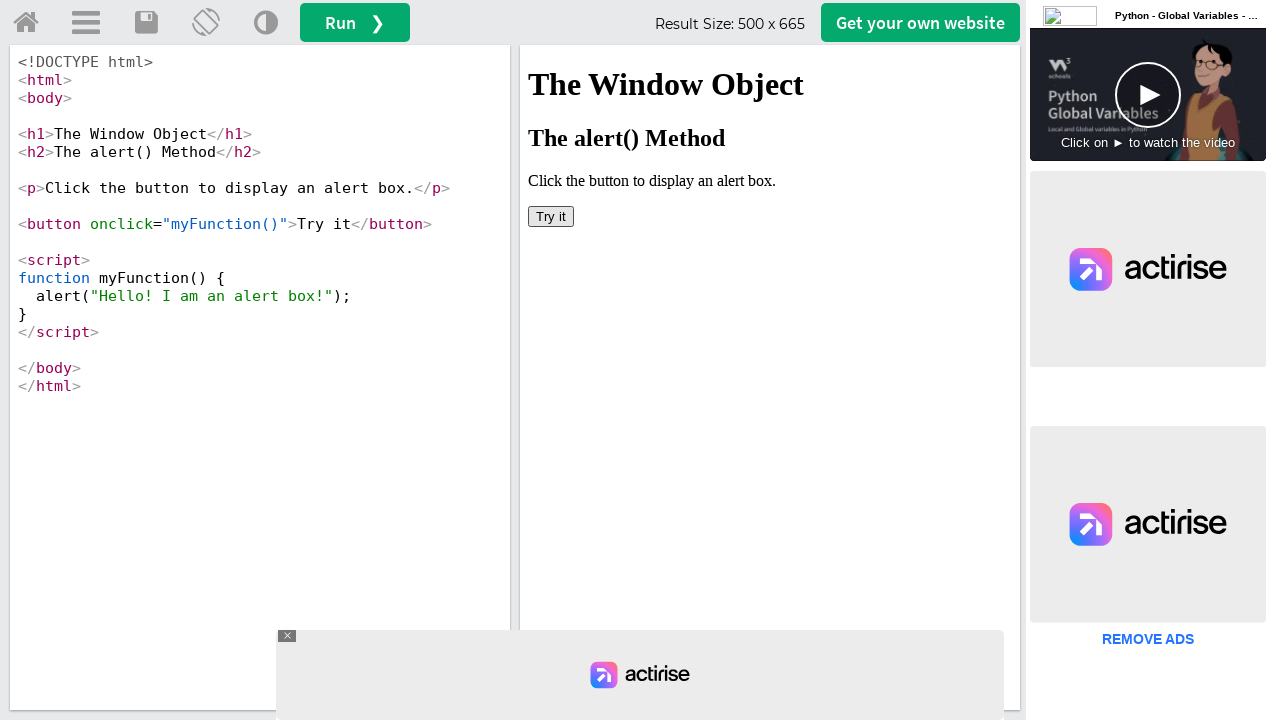